Tests radio button and checkbox selection by finding and clicking specific options for color and browser choices

Starting URL: https://selenium08.blogspot.com/2019/07/check-box-and-radio-buttons.html

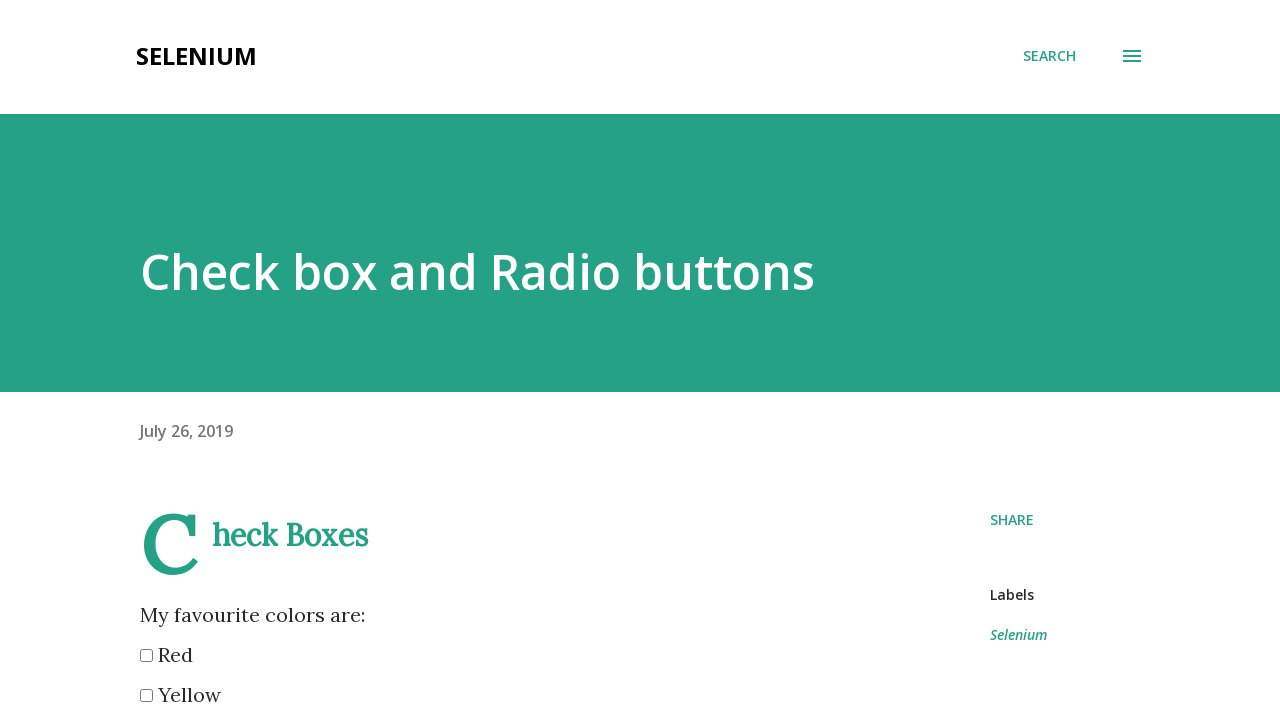

Located all color radio buttons
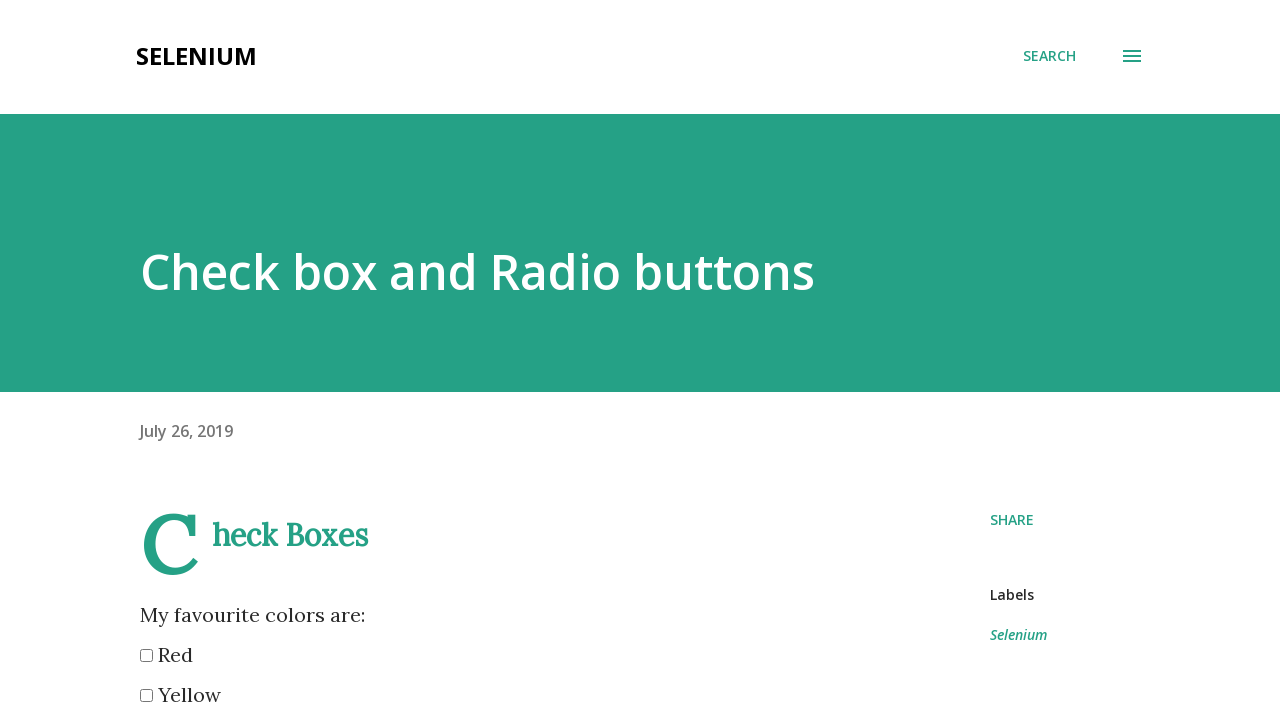

Clicked green color radio button at (146, 360) on input[name='color'] >> nth=4
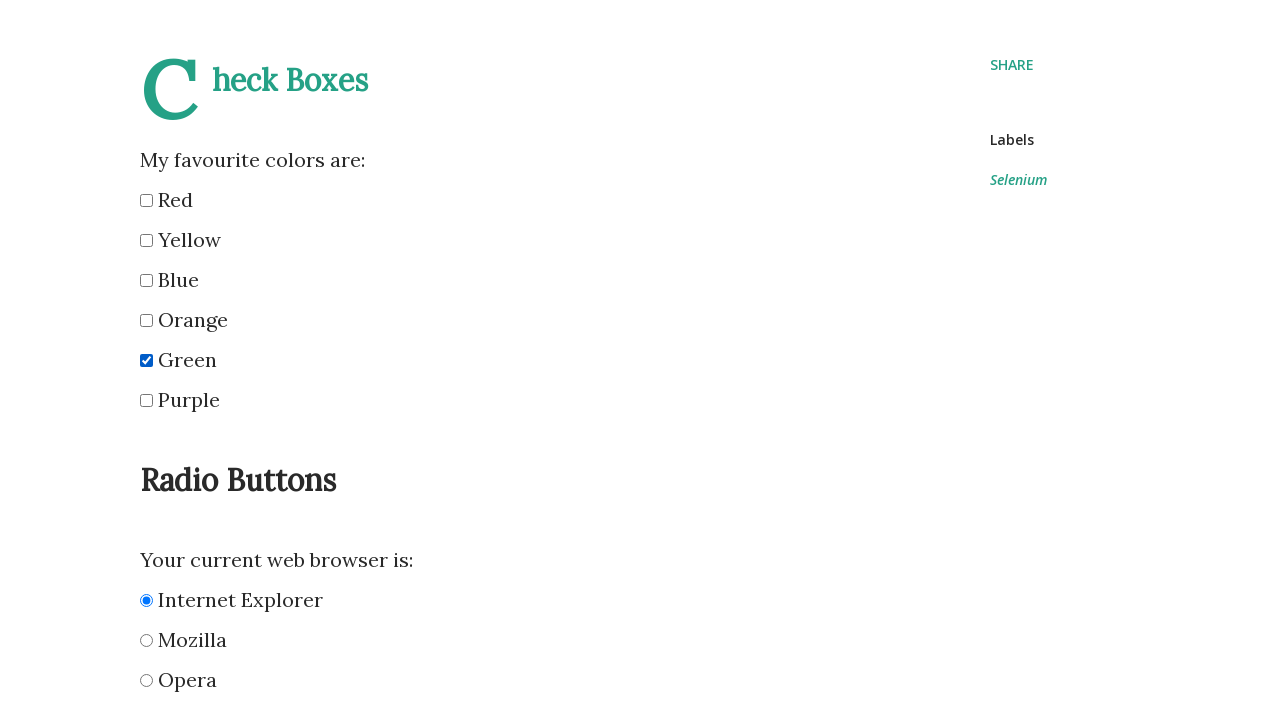

Located all browser checkboxes
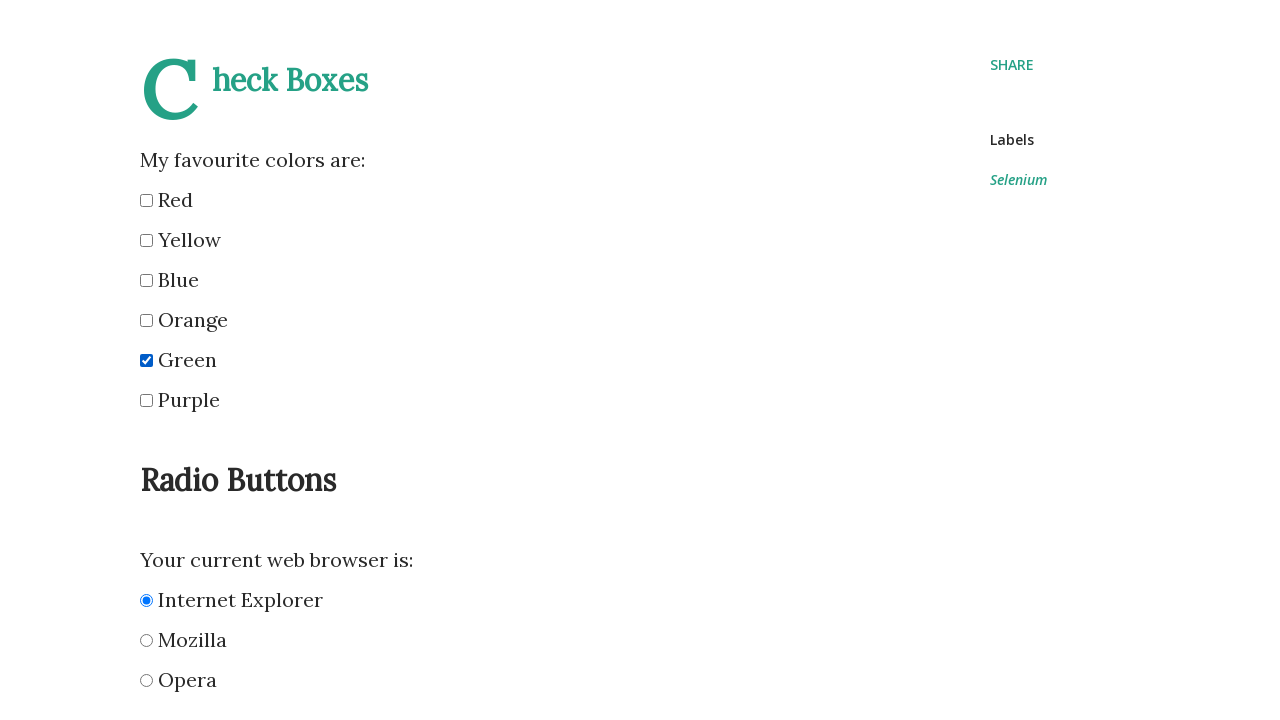

Clicked Mozilla browser checkbox at (146, 640) on input[name='browser'] >> nth=1
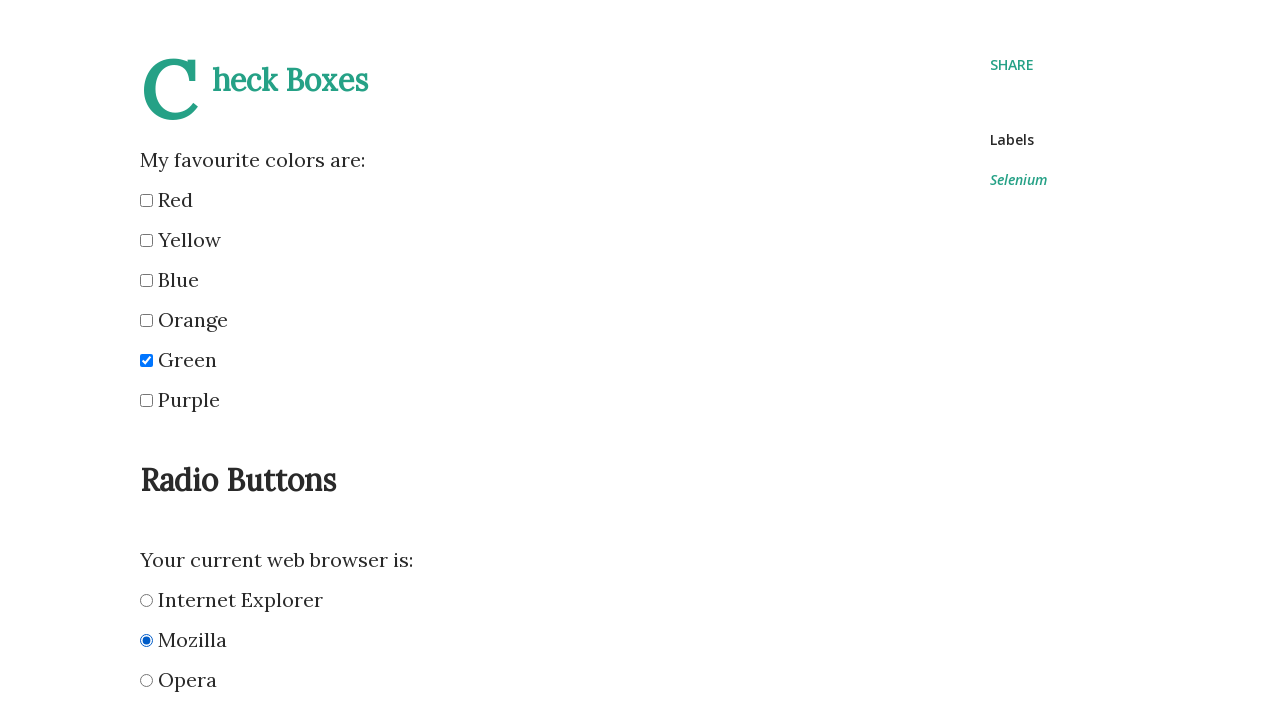

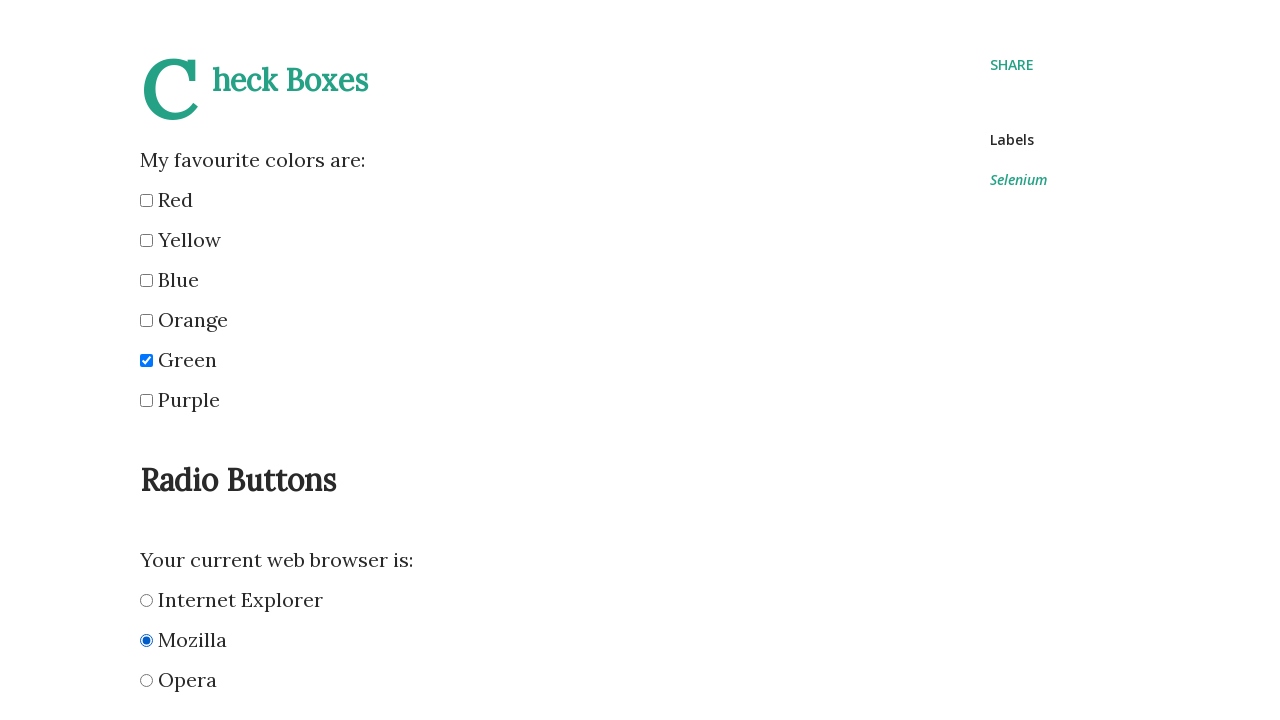